Tests single-select autocomplete functionality by typing a color and selecting from dropdown

Starting URL: https://demoqa.com/auto-complete

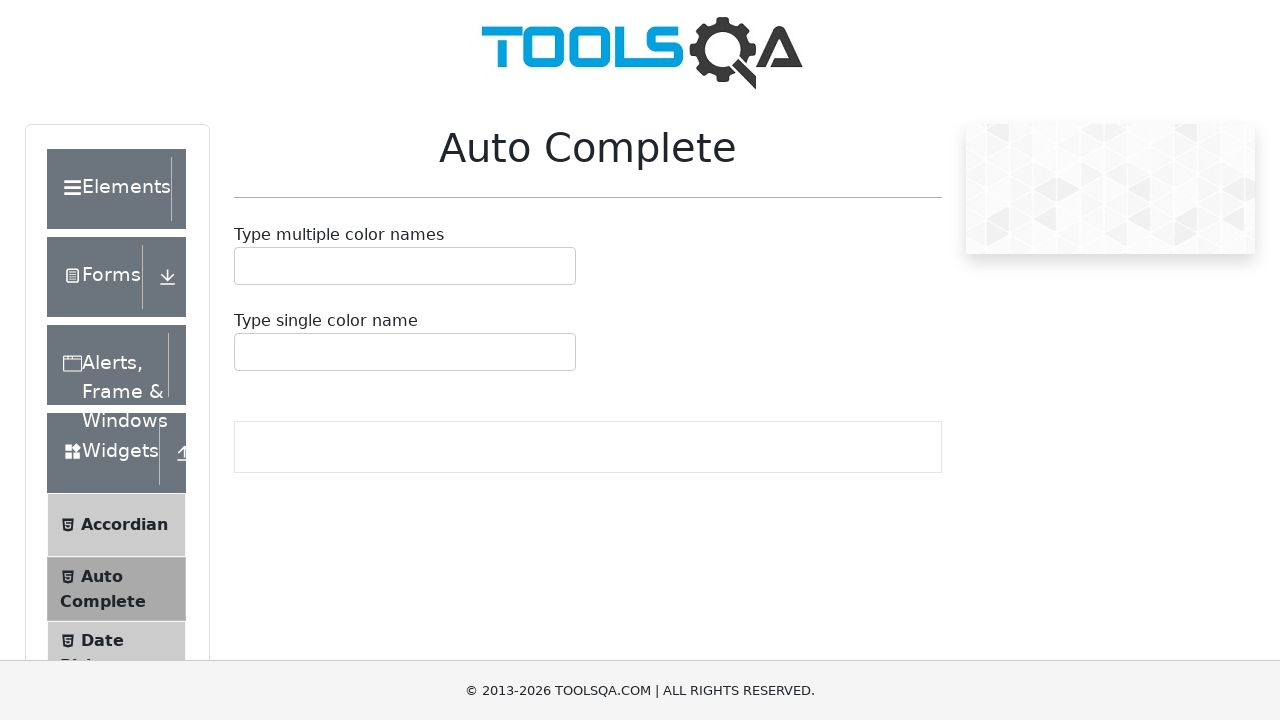

Clicked on single select autocomplete field at (247, 352) on #autoCompleteSingleInput
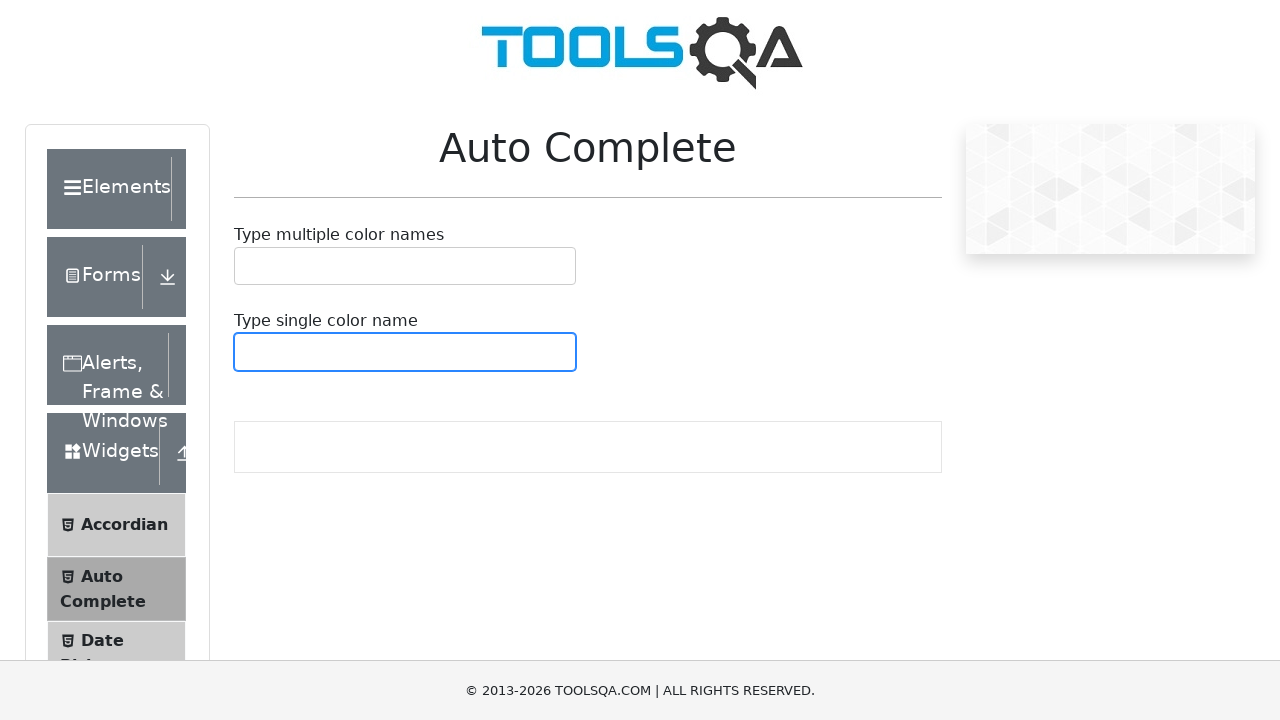

Typed 'white' into the autocomplete field on #autoCompleteSingleInput
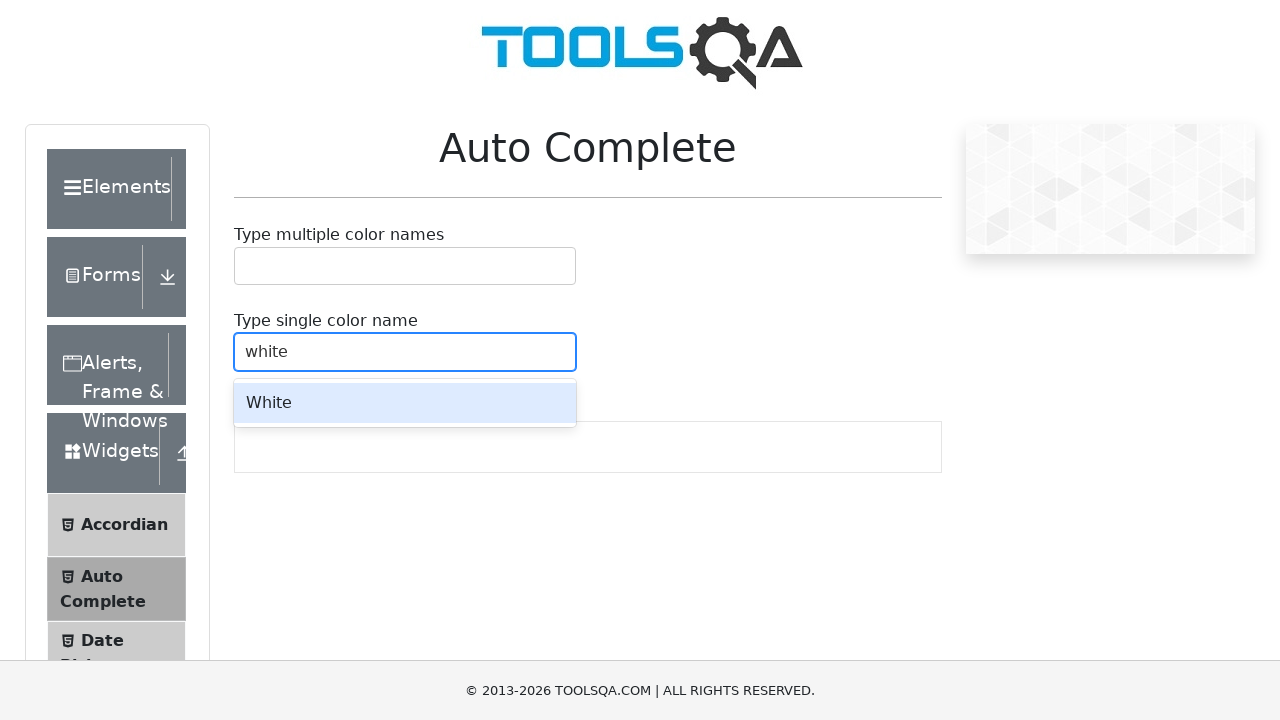

Selected first dropdown option (White color) at (405, 403) on #react-select-3-option-0
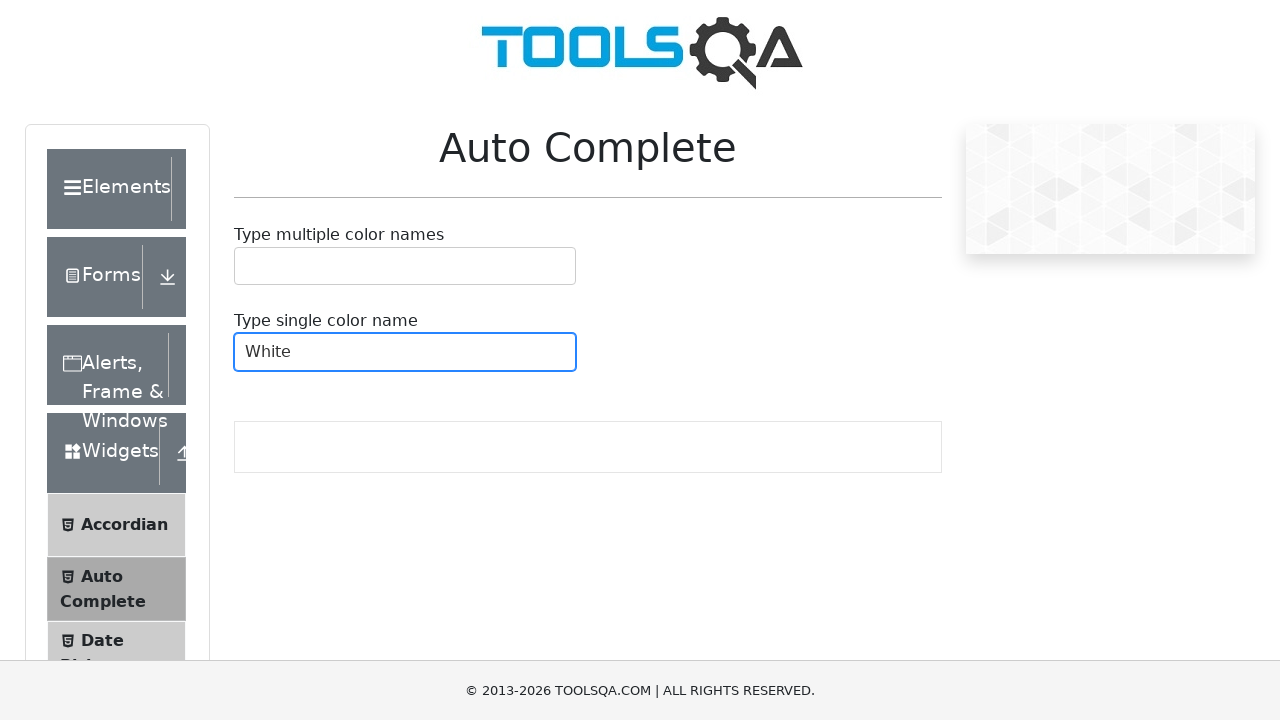

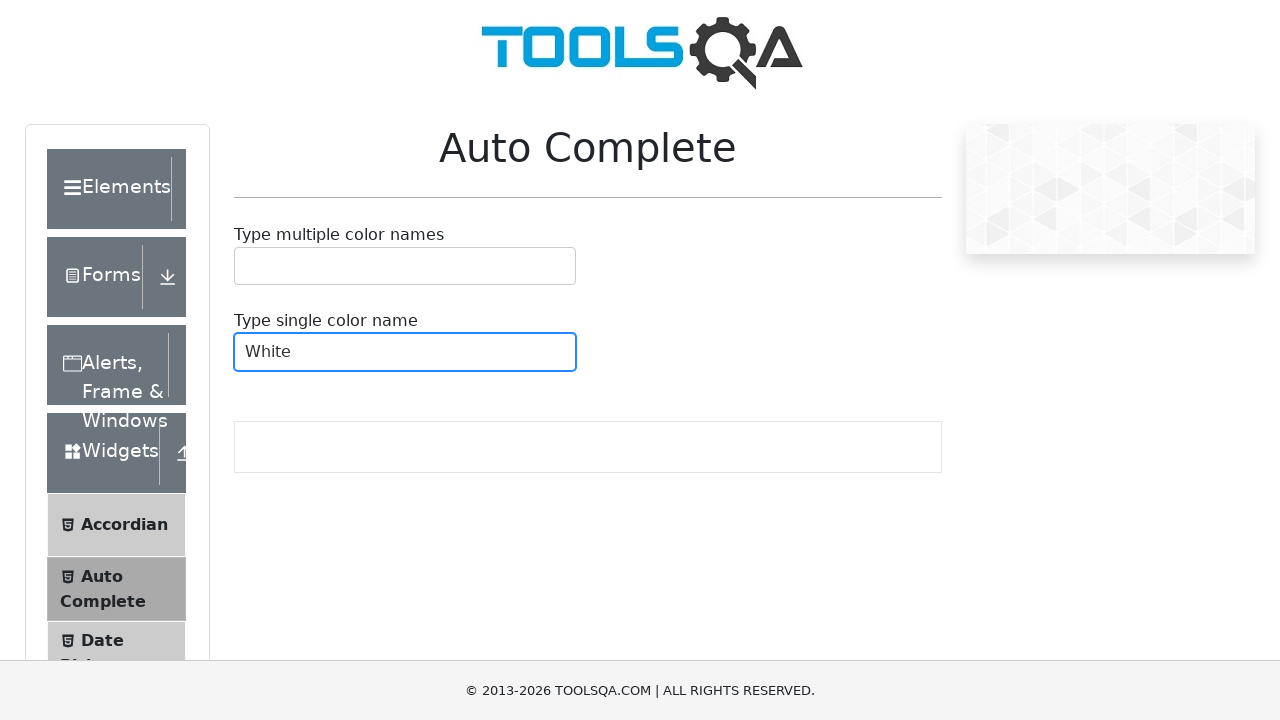